Tests the forgot password functionality by clicking the forgot password link, entering an email address, and verifying the confirmation message is displayed

Starting URL: https://www.salesforce.com/login

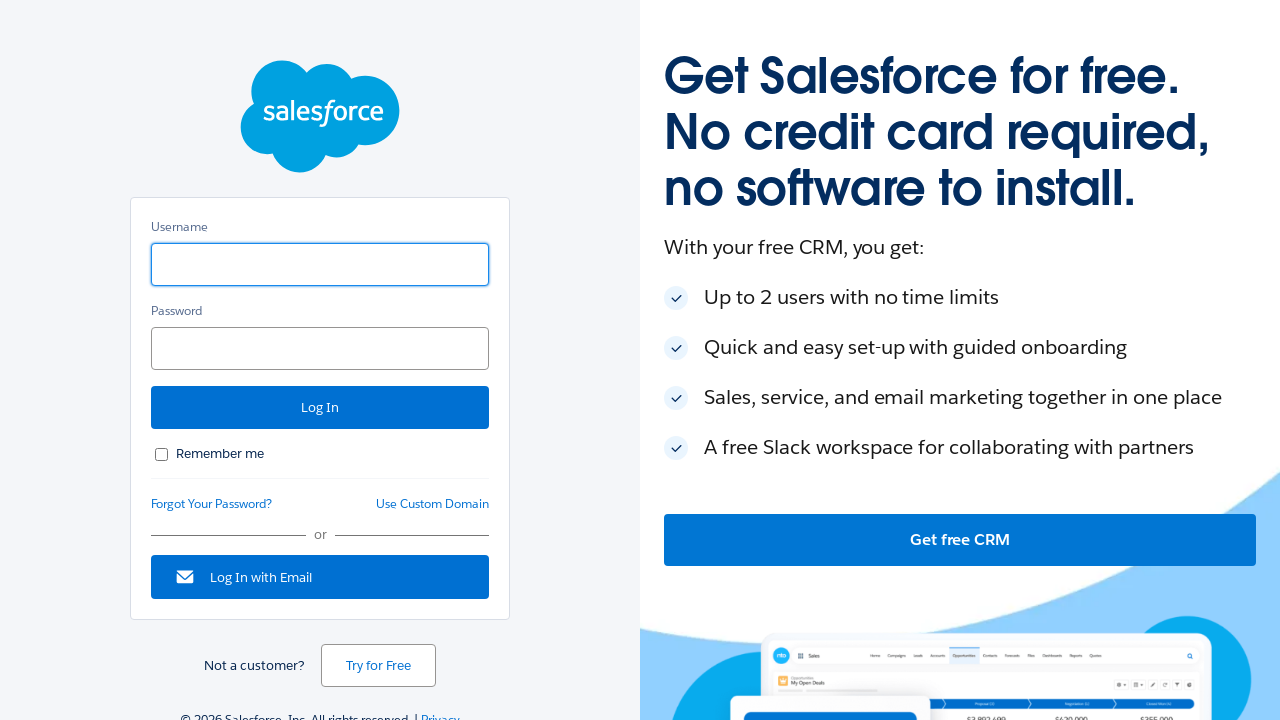

Clicked forgot password link at (212, 504) on #forgot_password_link
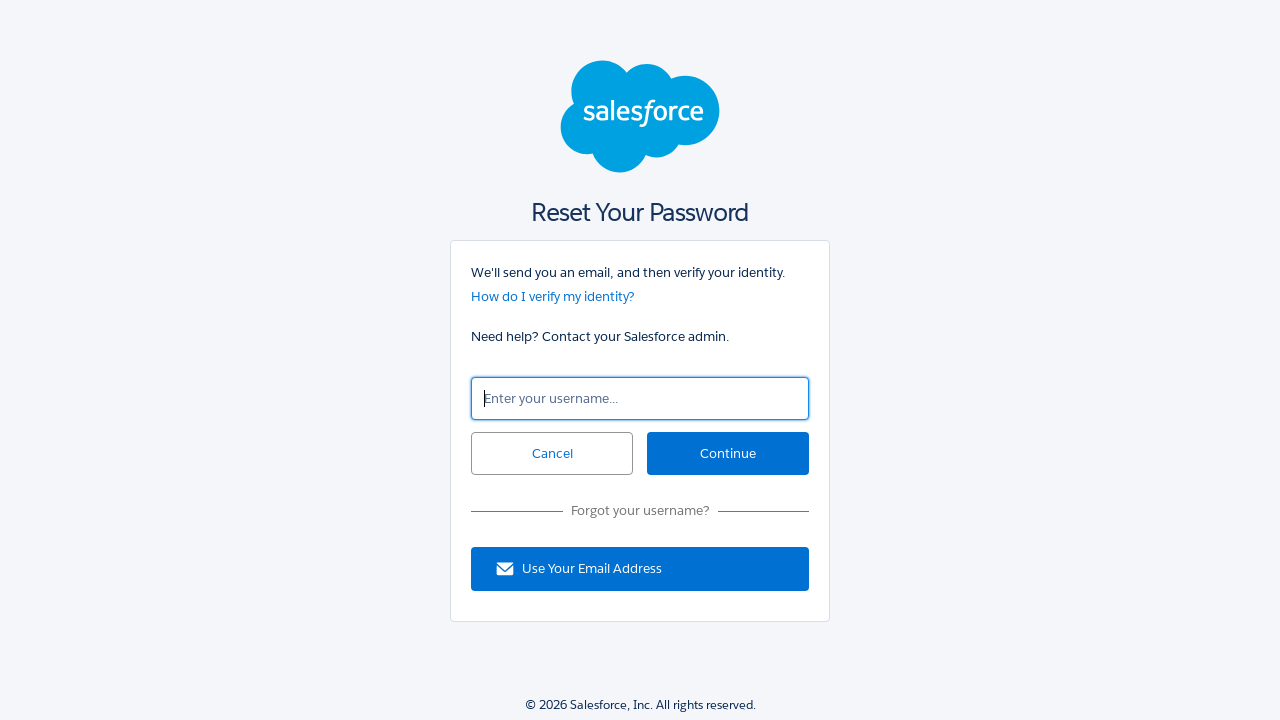

Entered email address 'testuser@example.com' in username field on #un
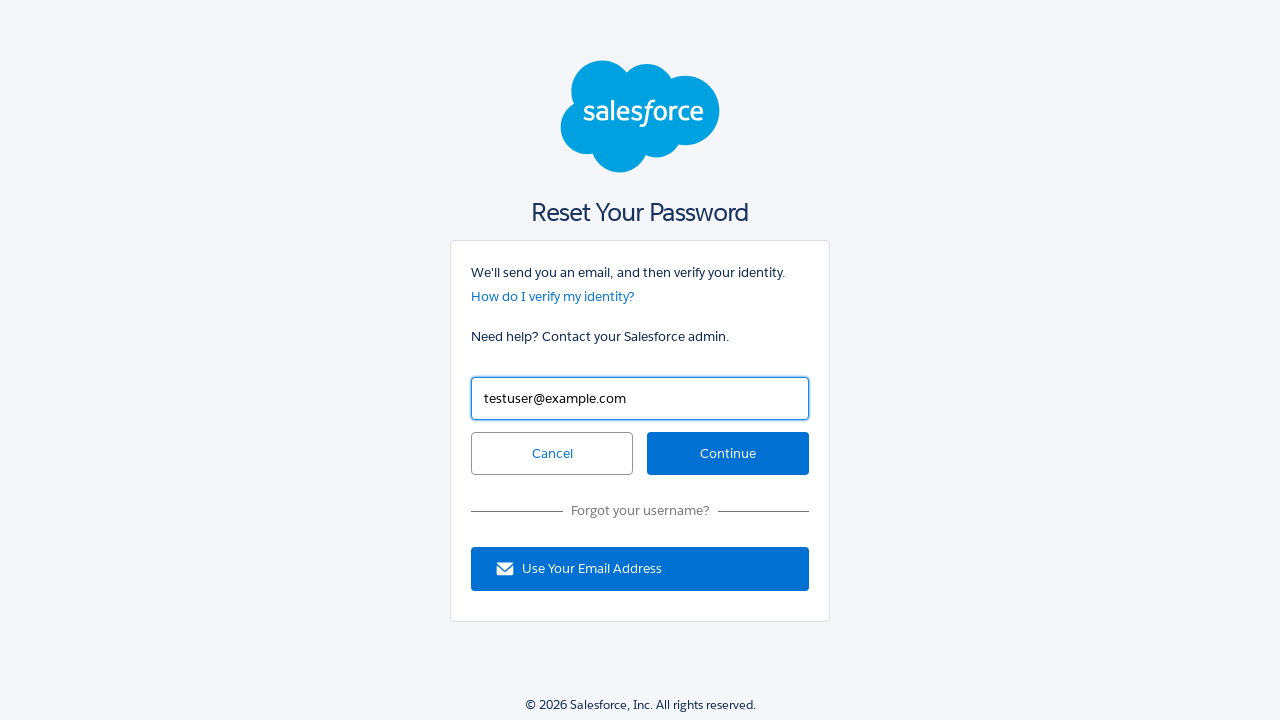

Clicked continue button to submit forgot password request at (728, 454) on input[name='continue']
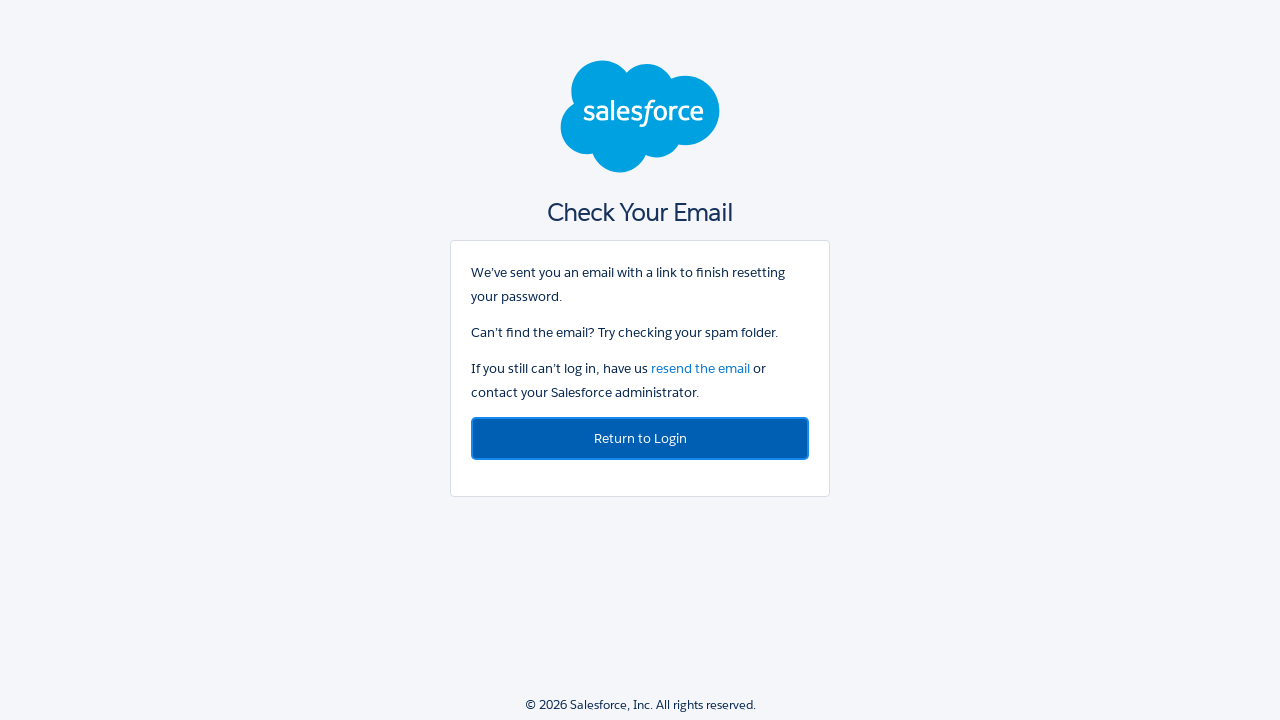

Confirmation message appeared indicating password reset email was sent
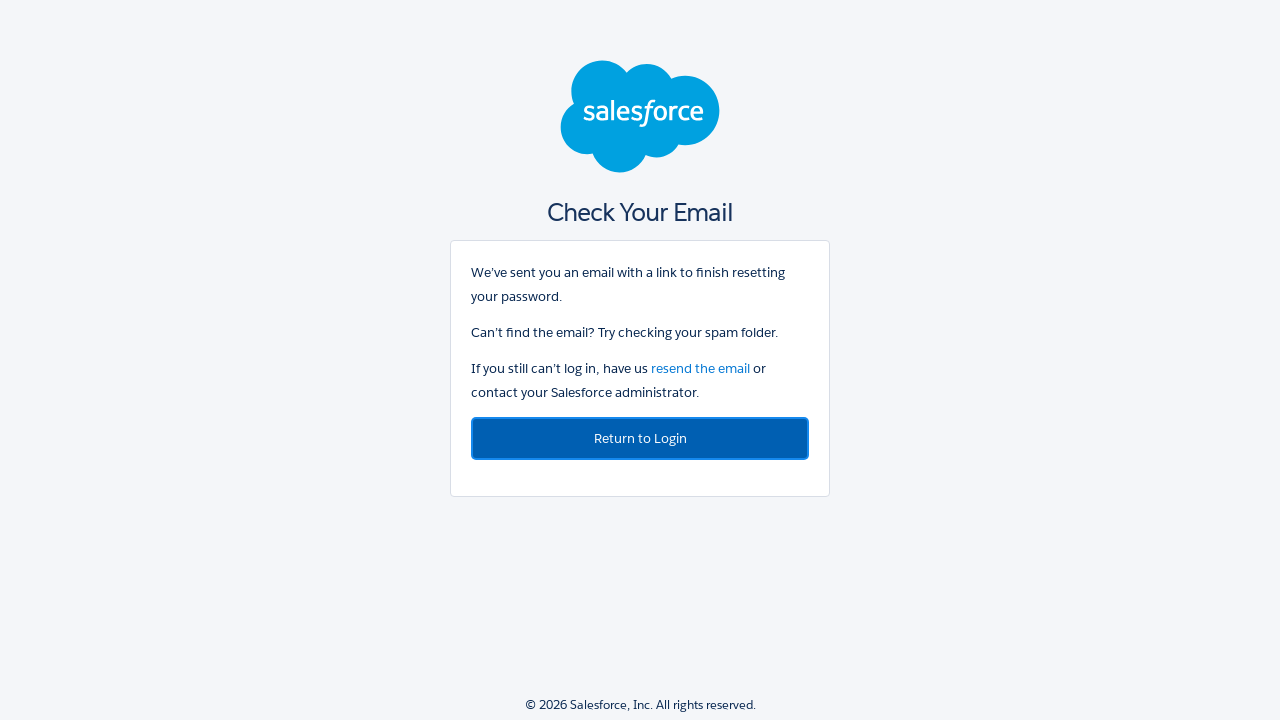

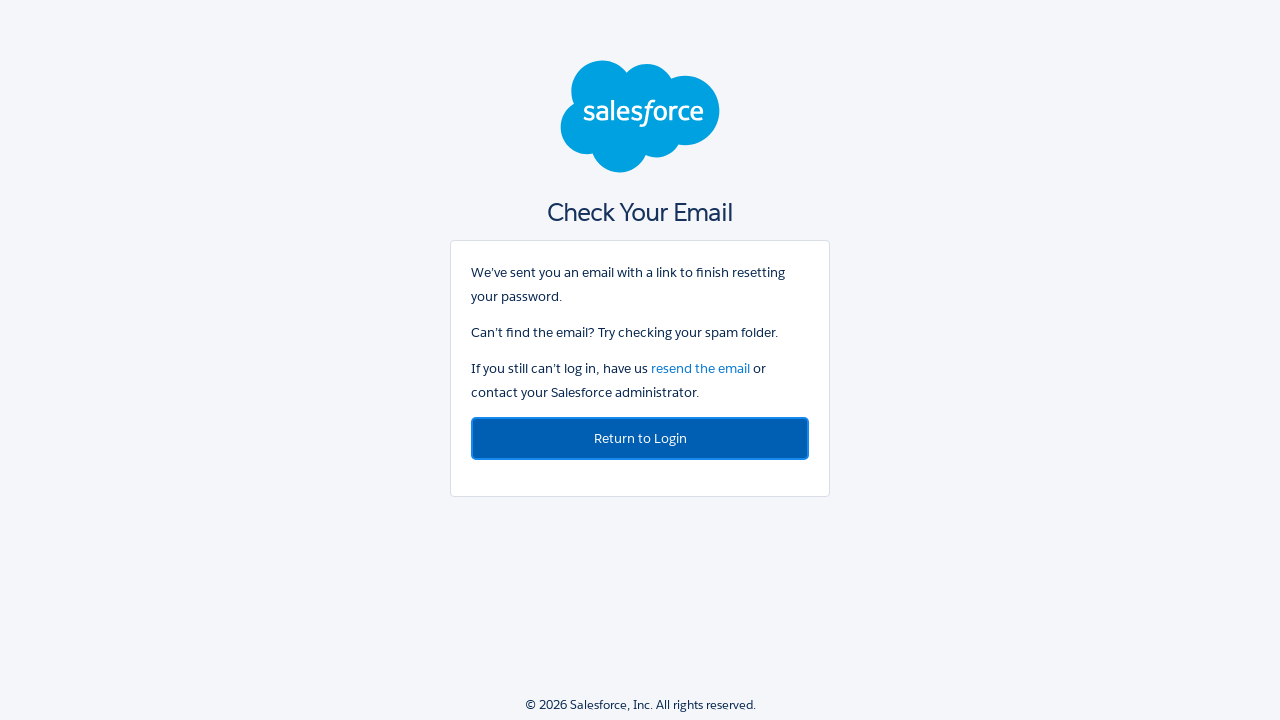